Tests dropdown selection functionality by selecting an option from a dropdown menu using index

Starting URL: https://www.leafground.com/select.xhtml

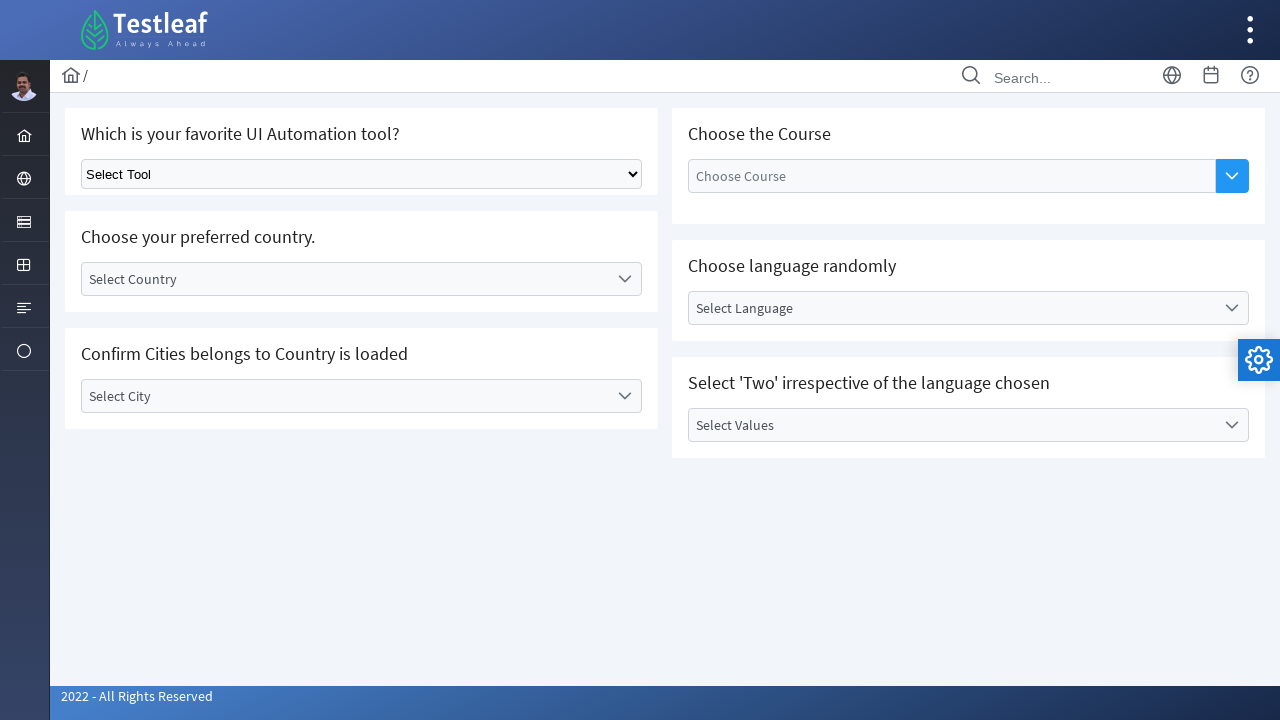

Located dropdown element with class 'ui-selectonemenu'
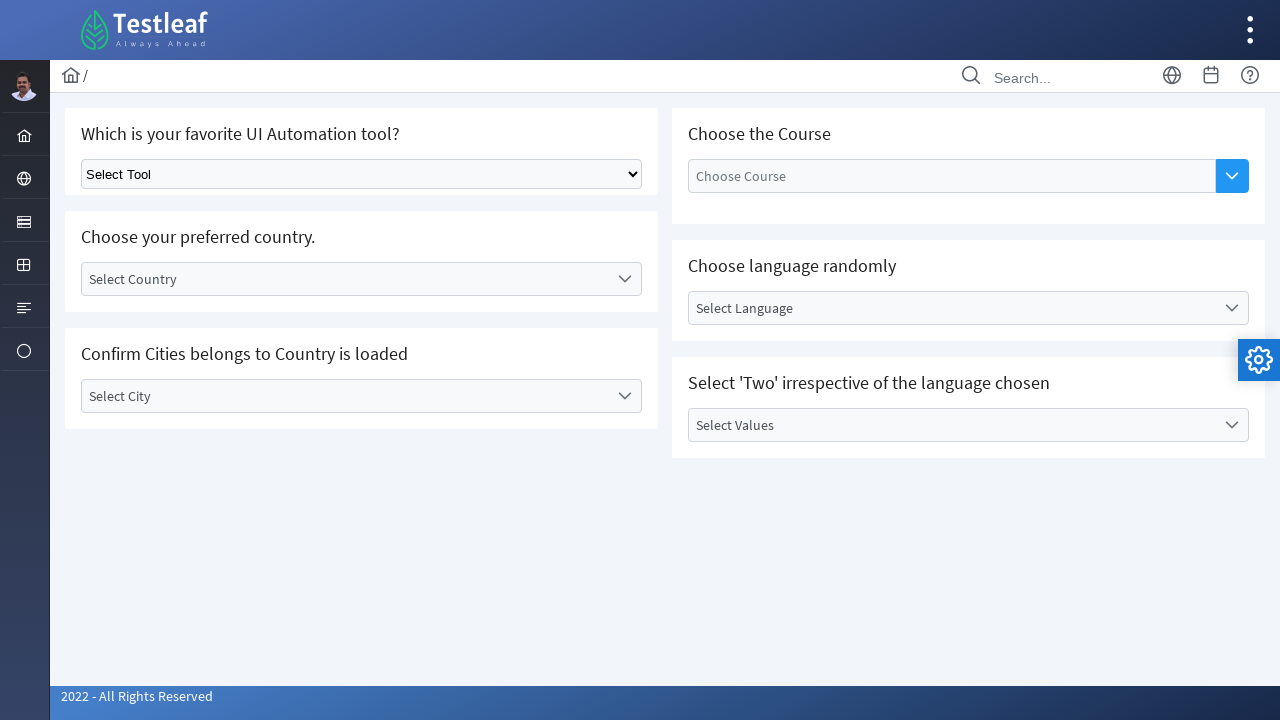

Selected option at index 1 (second option) from dropdown on xpath=//*[@class='ui-selectonemenu']
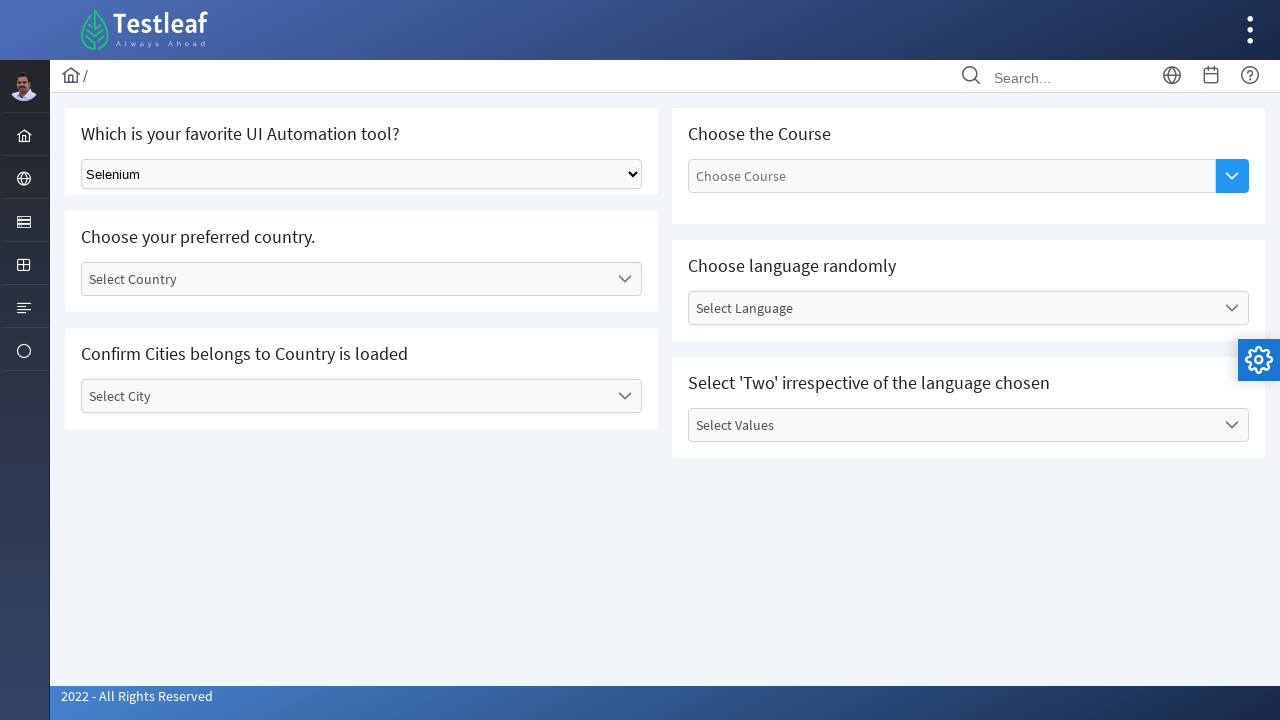

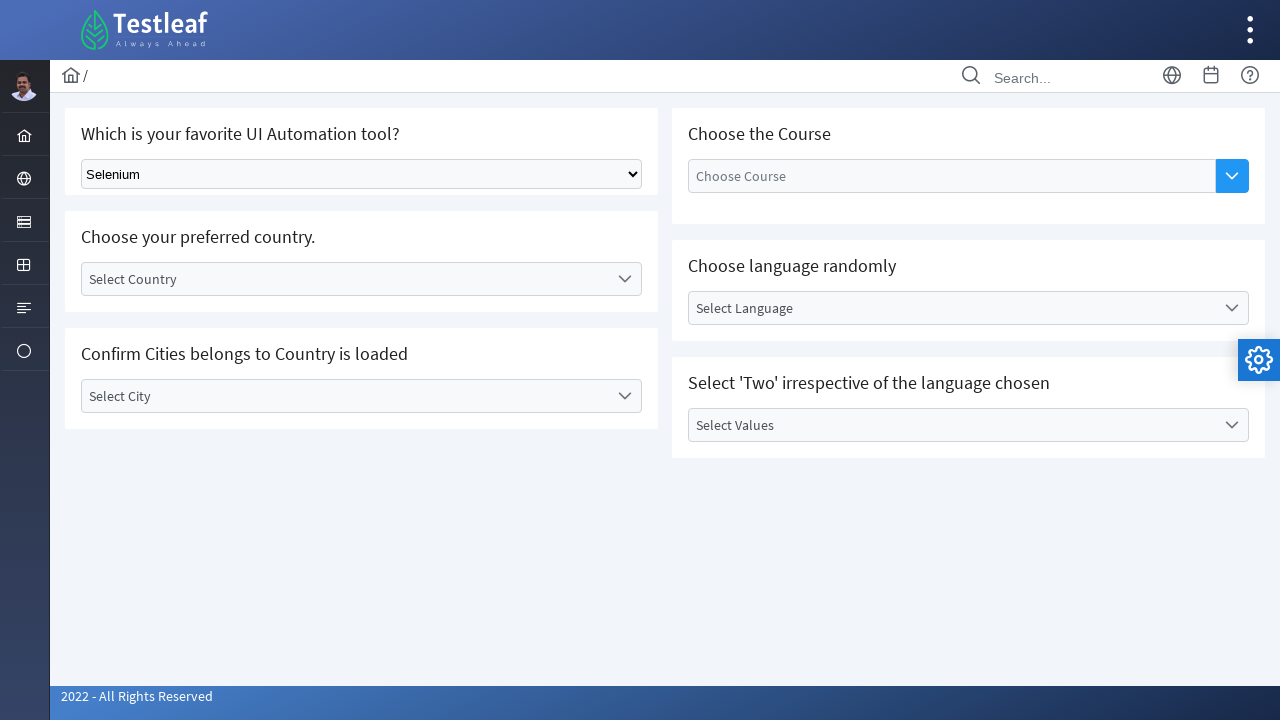